Tests dropdown menu selection functionality by selecting year, month, and day using different selection methods

Starting URL: https://testcenter.techproeducation.com/index.php?page=dropdown

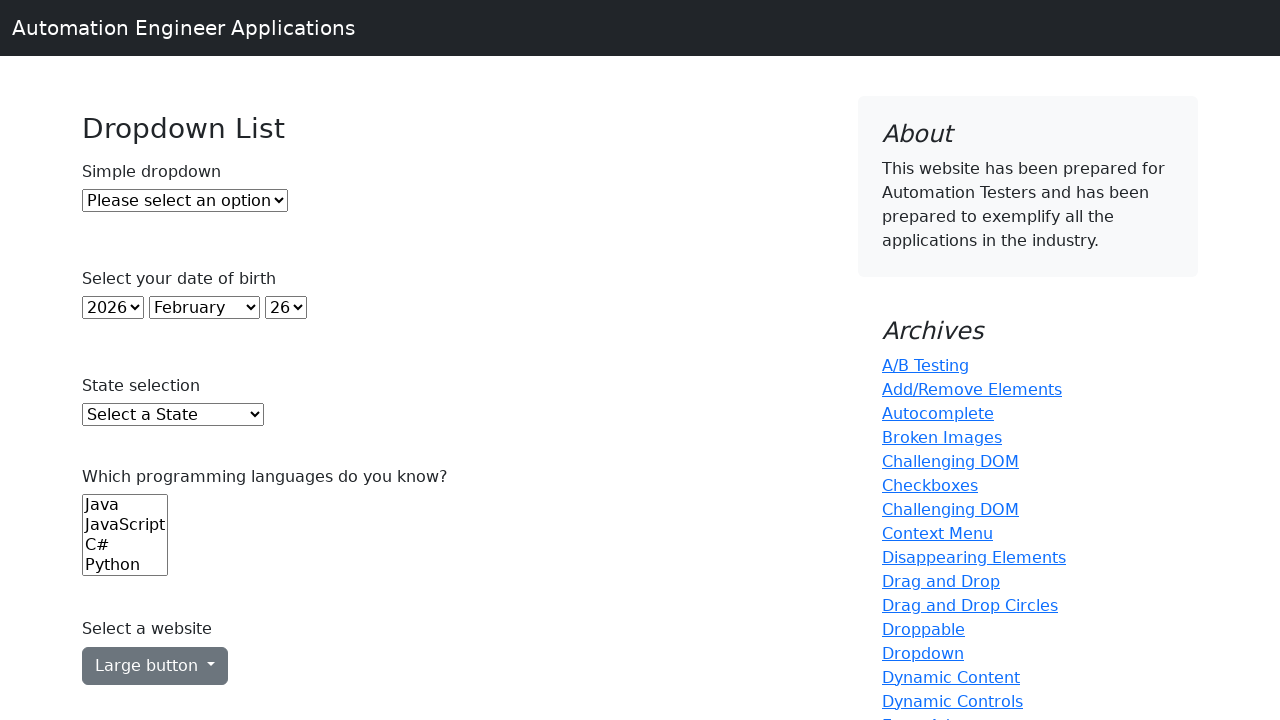

Selected year dropdown by index 5 on select#year
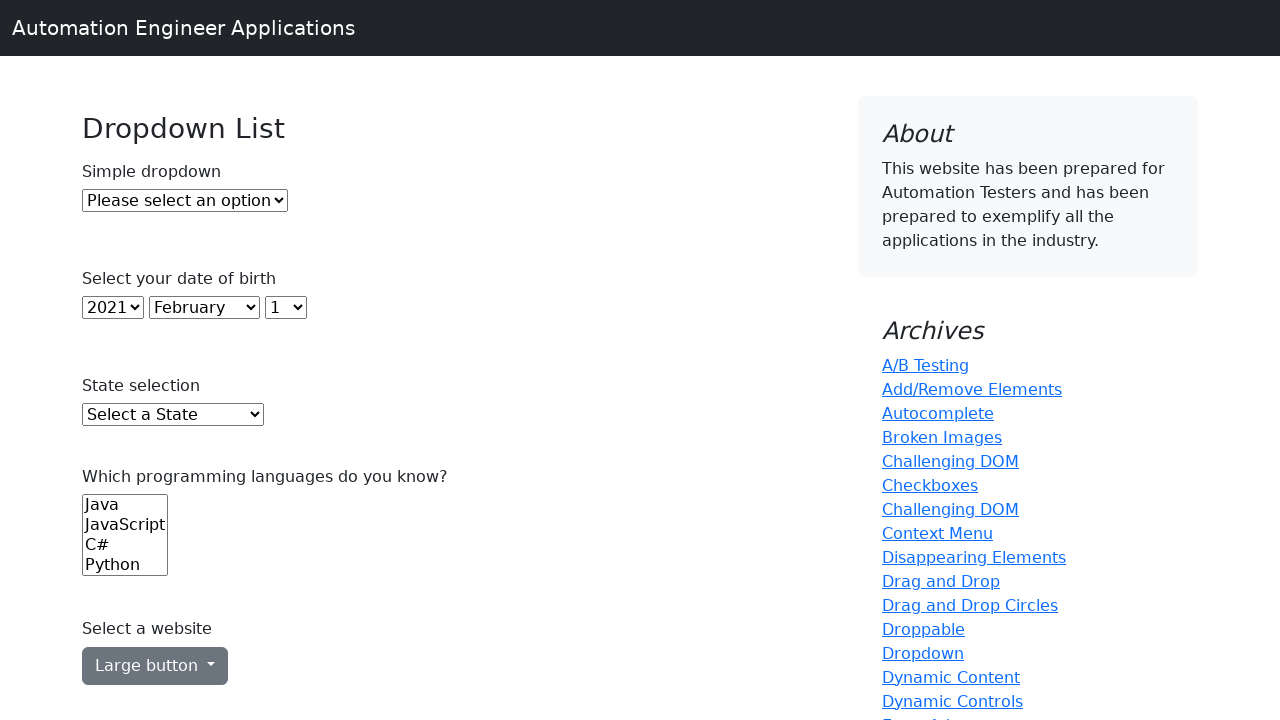

Selected month dropdown with visible text 'May' on select#month
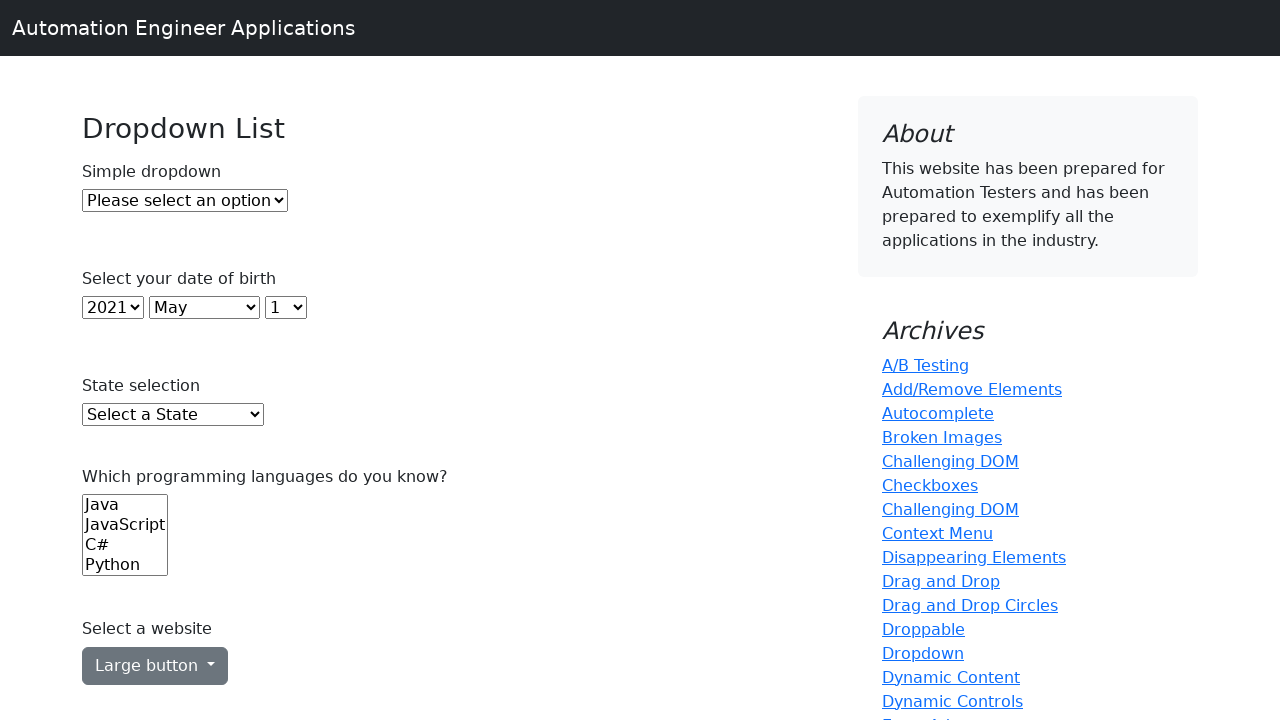

Selected day dropdown with value '22' on select#day
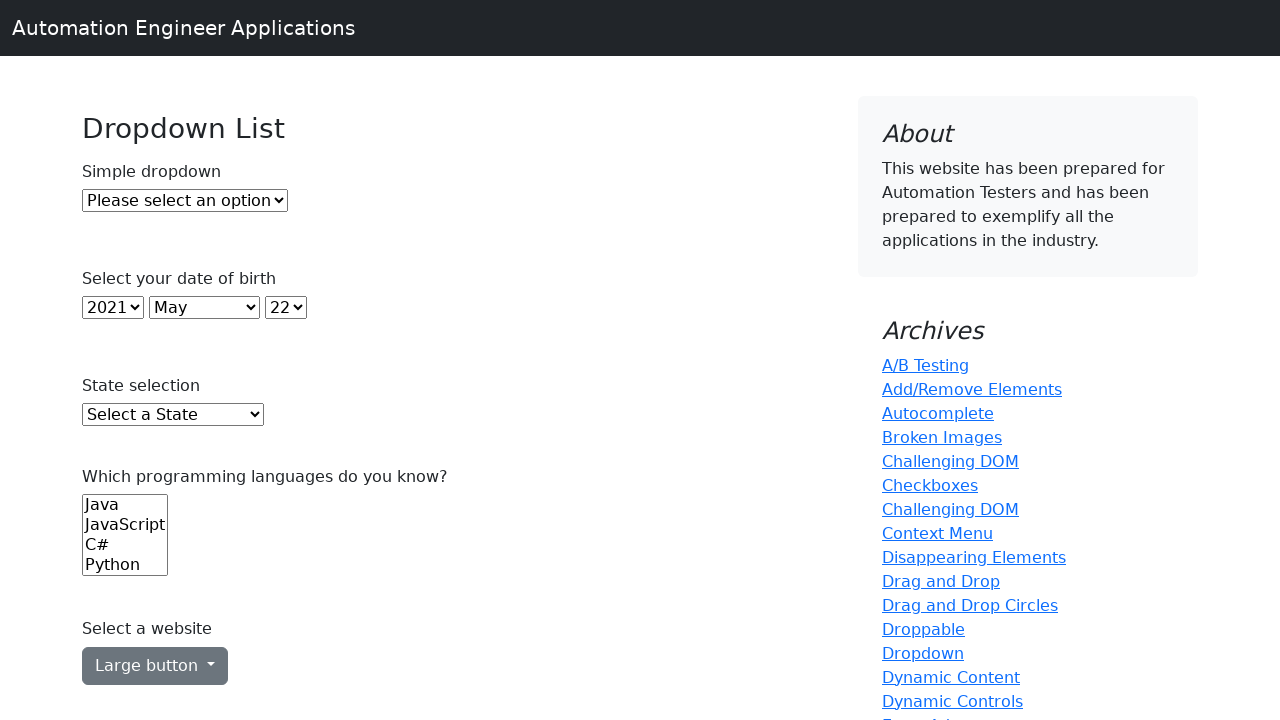

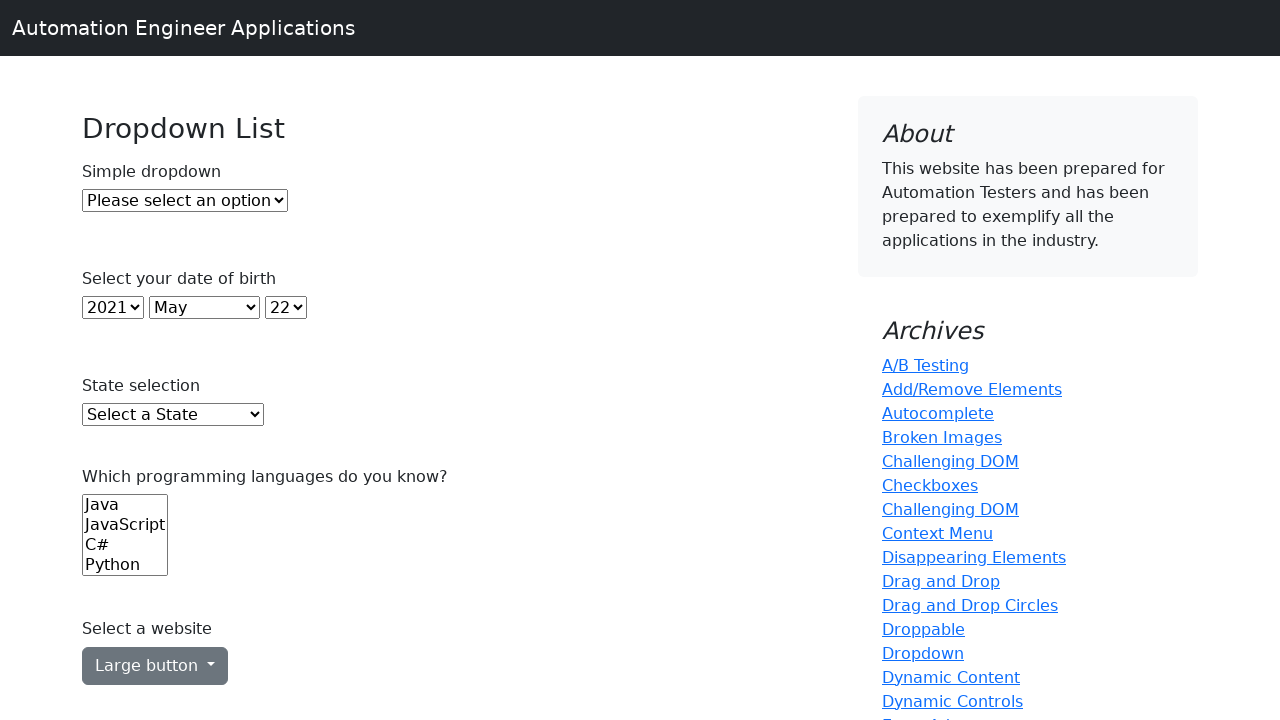